Tests an e-commerce vegetable shopping flow by adding multiple items to cart, proceeding to checkout, and applying a promo code

Starting URL: https://rahulshettyacademy.com/seleniumPractise/#/

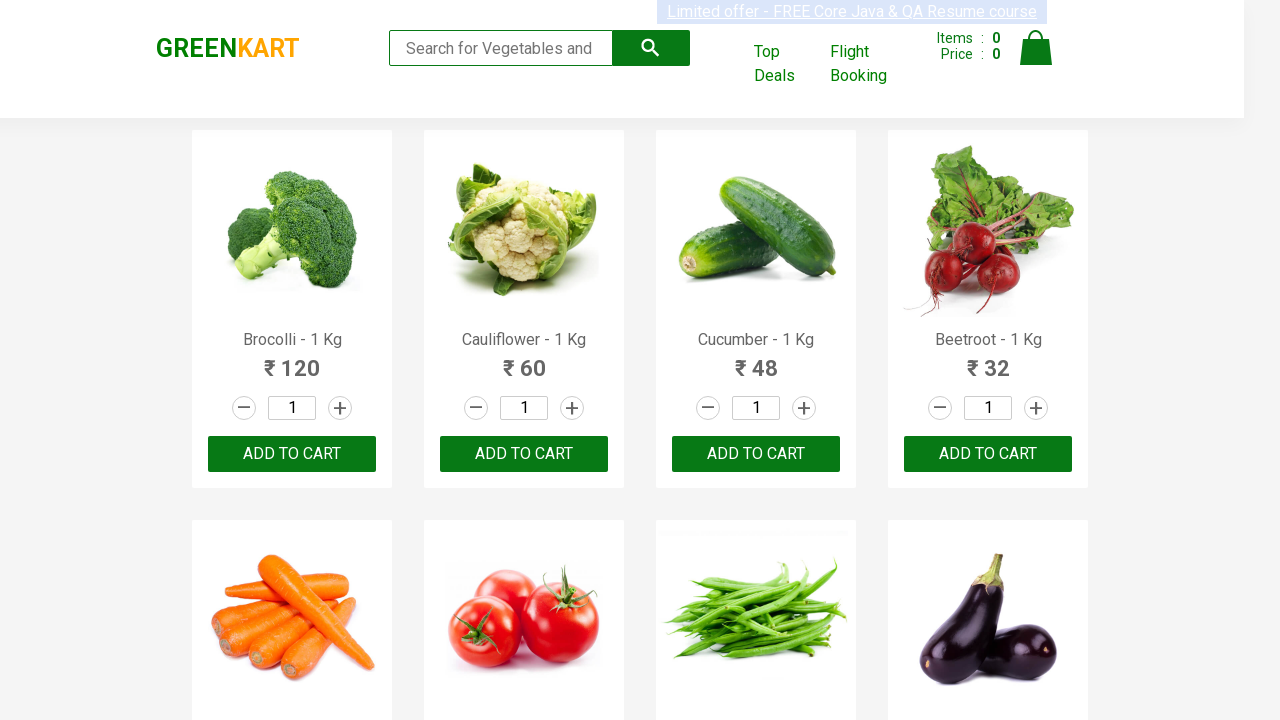

Retrieved all vegetable product names from the page
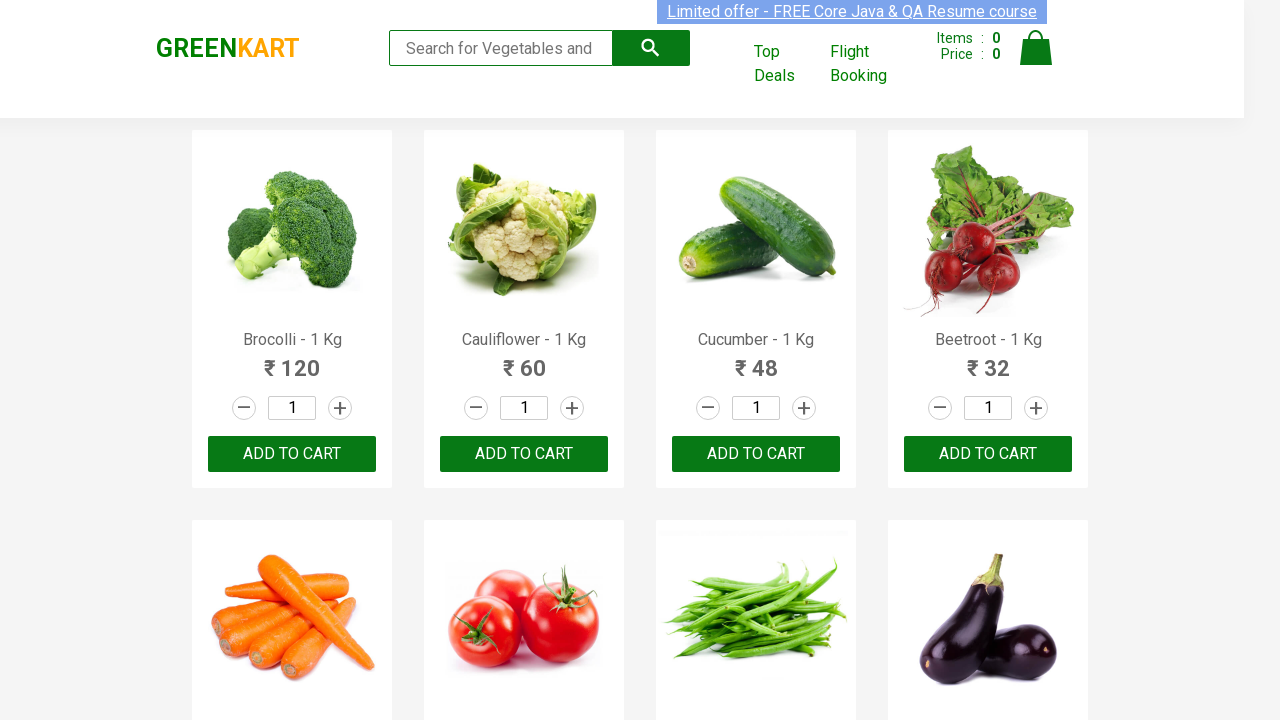

Added Brocolli to cart at (292, 454) on xpath=//div[@class='product-action']/button >> nth=0
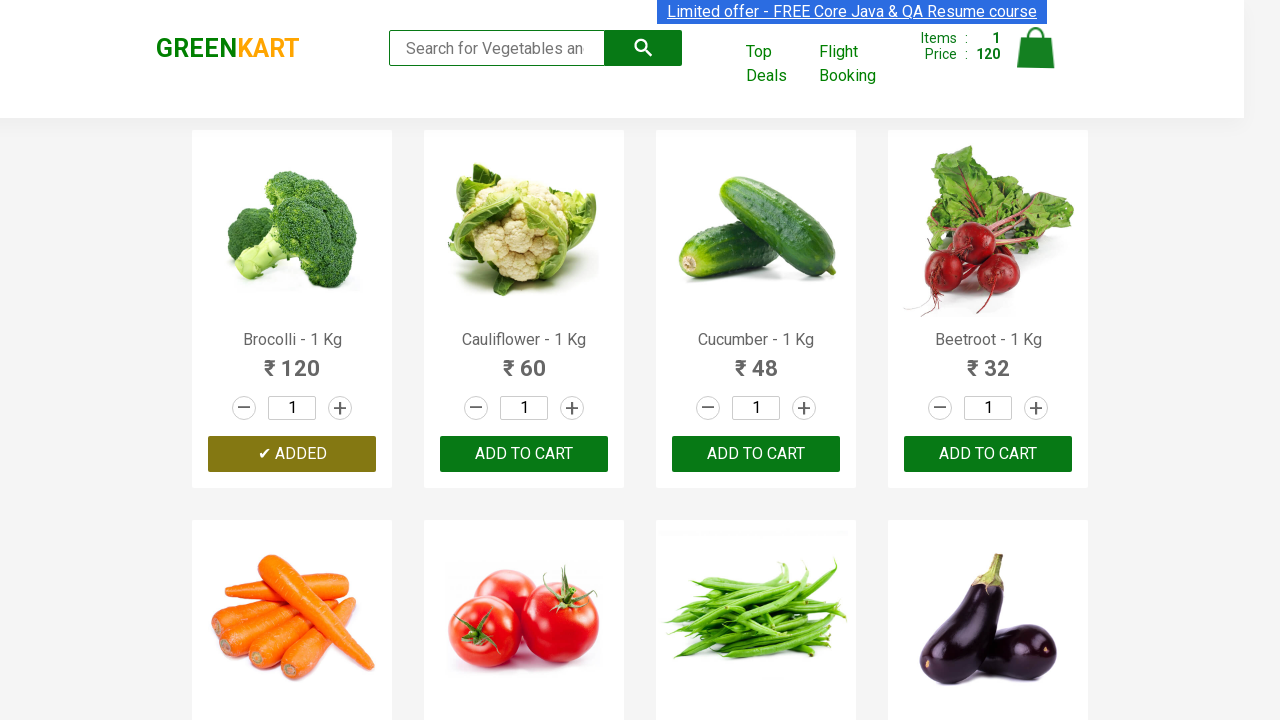

Added Cucumber to cart at (756, 454) on xpath=//div[@class='product-action']/button >> nth=2
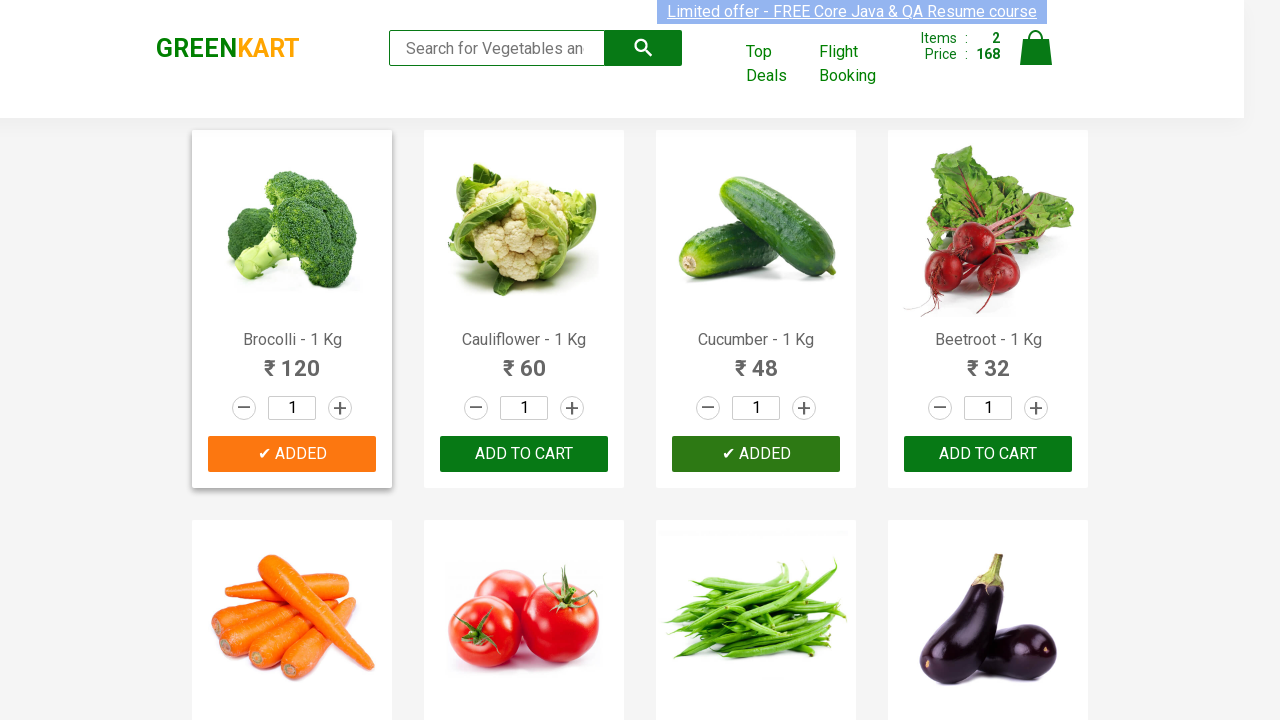

Added Beetroot to cart at (988, 454) on xpath=//div[@class='product-action']/button >> nth=3
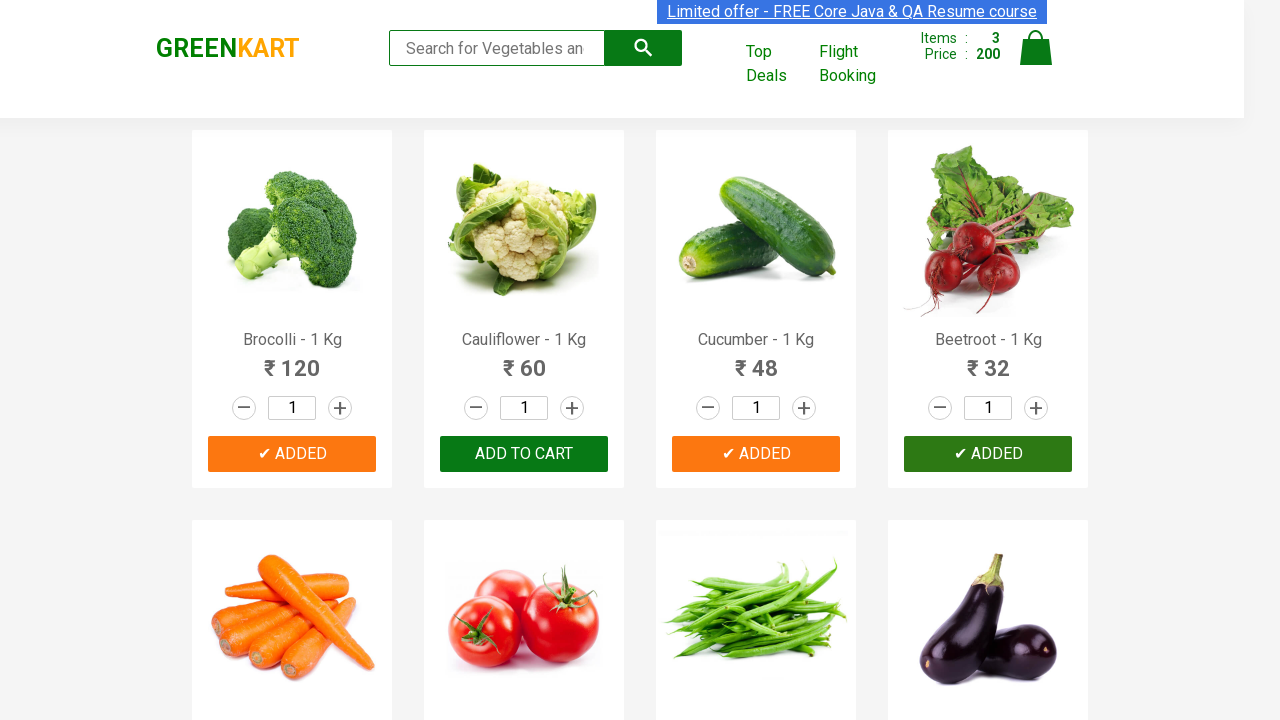

Added Carrot to cart at (292, 360) on xpath=//div[@class='product-action']/button >> nth=4
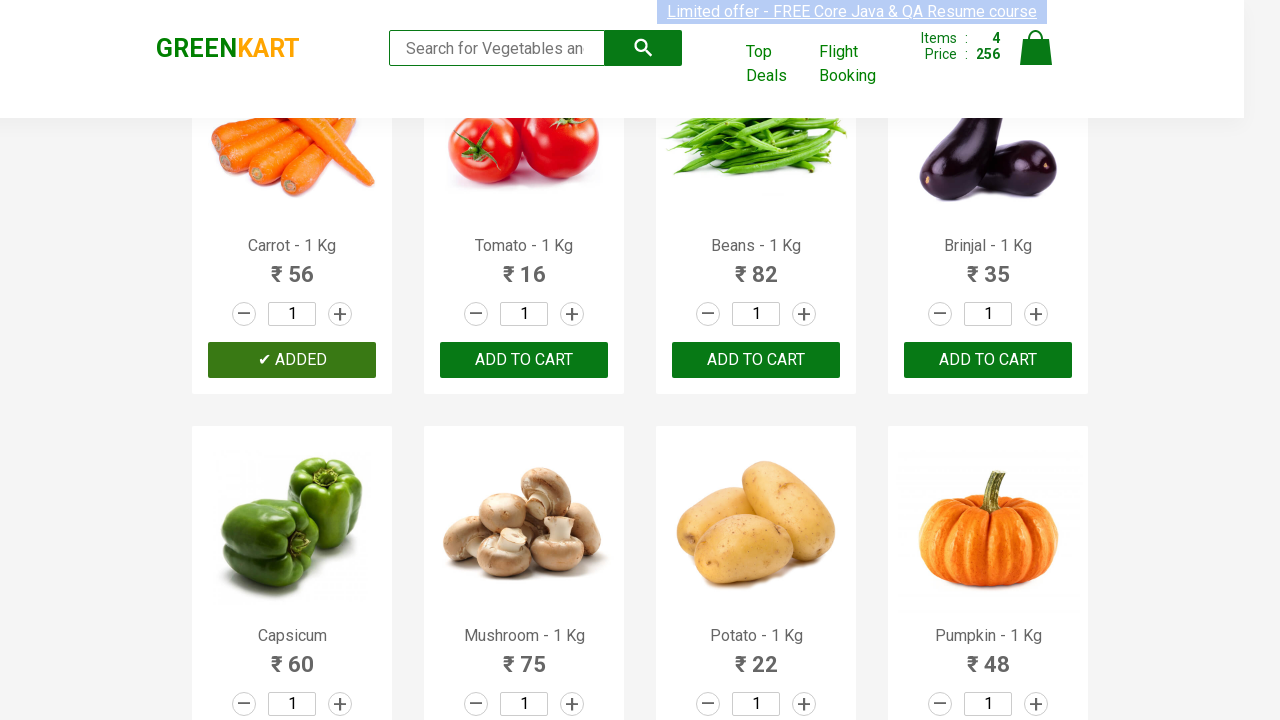

Clicked cart icon to view shopping cart at (1036, 48) on img[alt='Cart']
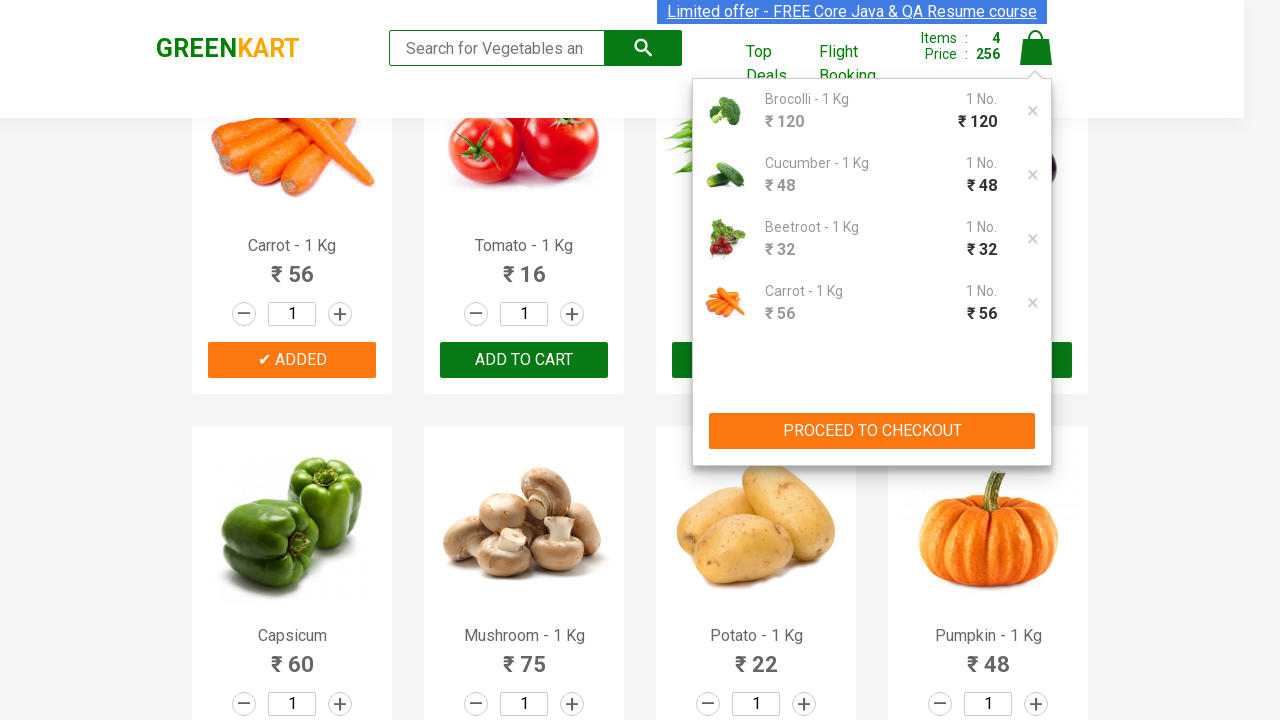

Clicked PROCEED TO CHECKOUT button at (872, 431) on xpath=//button[text()='PROCEED TO CHECKOUT']
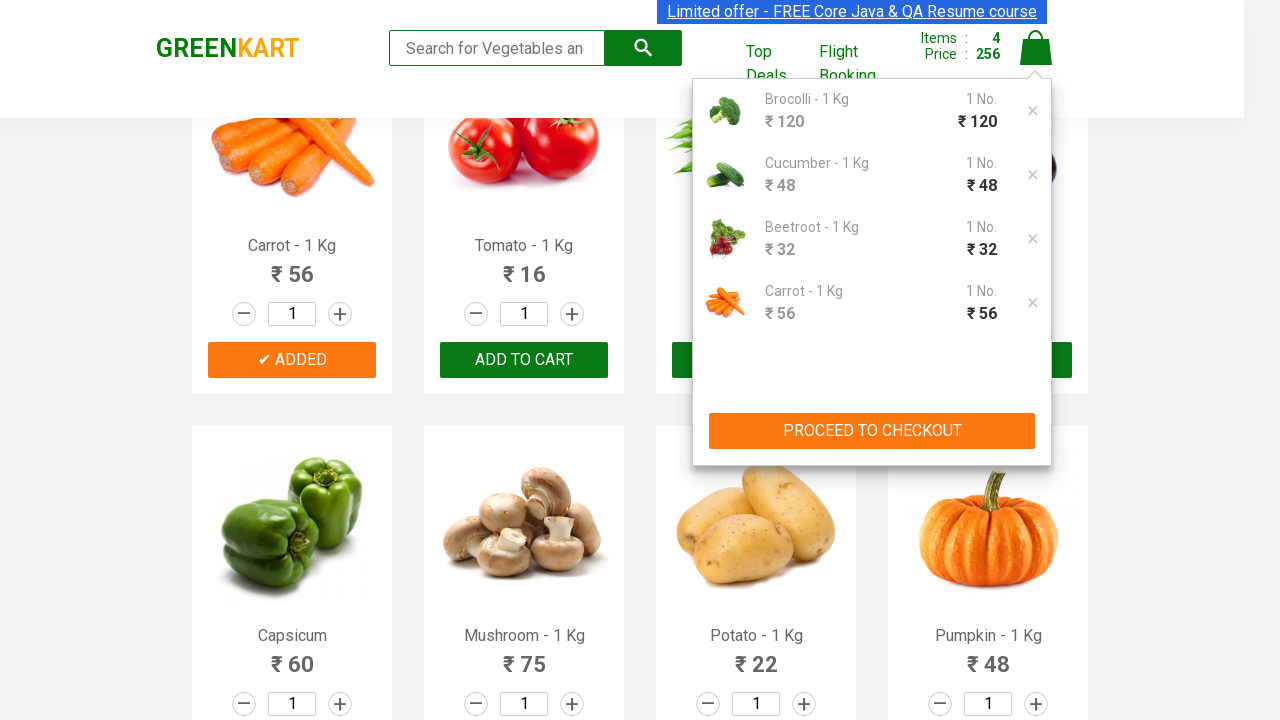

Entered promo code 'rahulshettyacademy' on input.promoCode
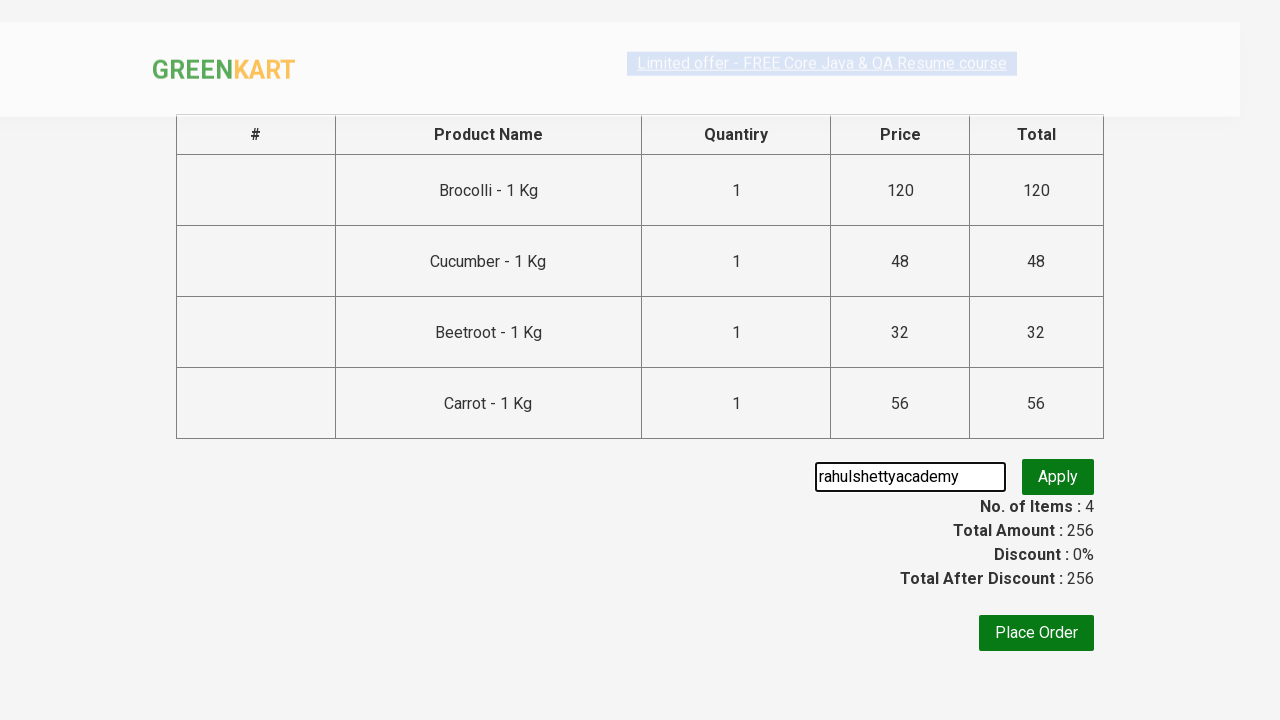

Clicked Apply promo button at (1058, 477) on button.promoBtn
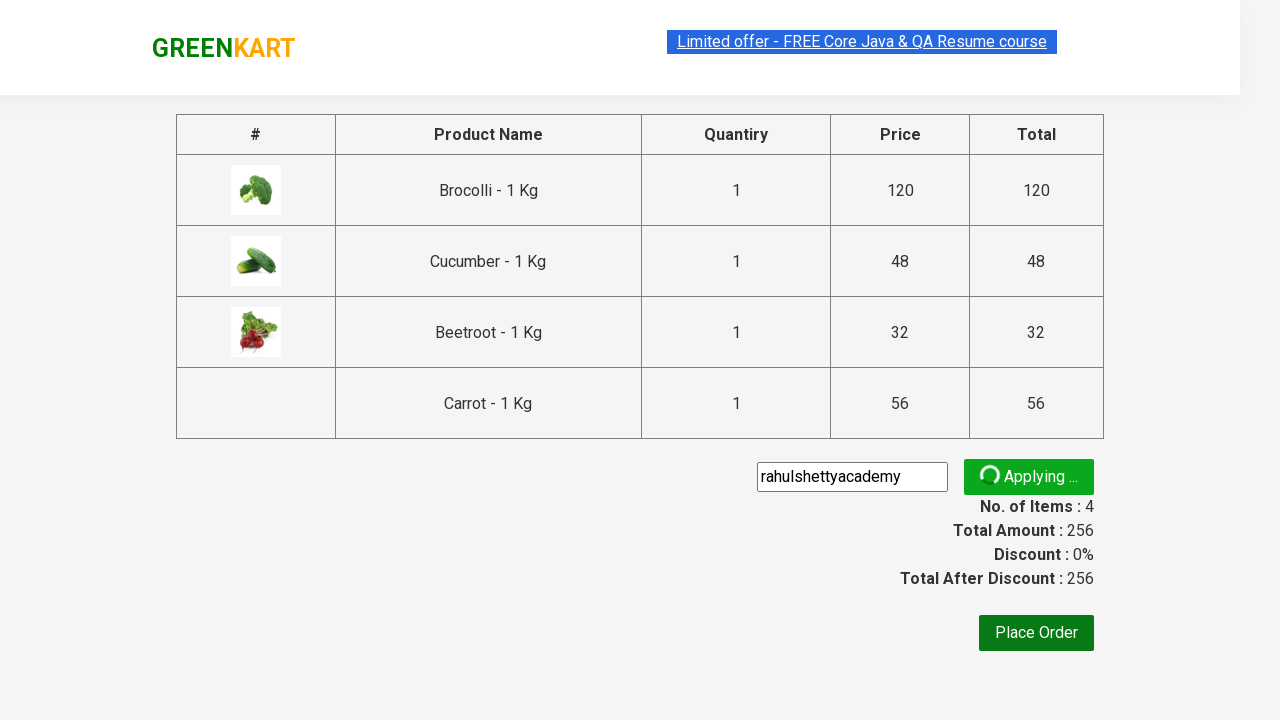

Promo info message appeared on page
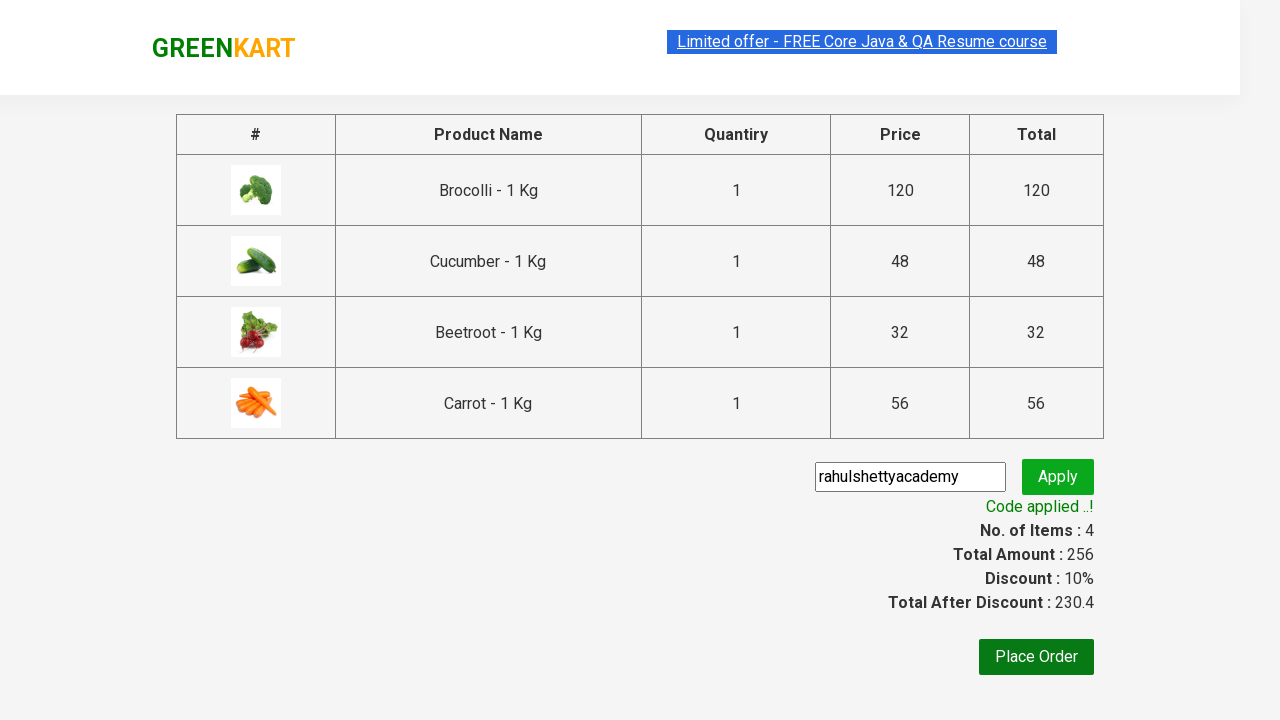

Retrieved promo confirmation message: Code applied ..!
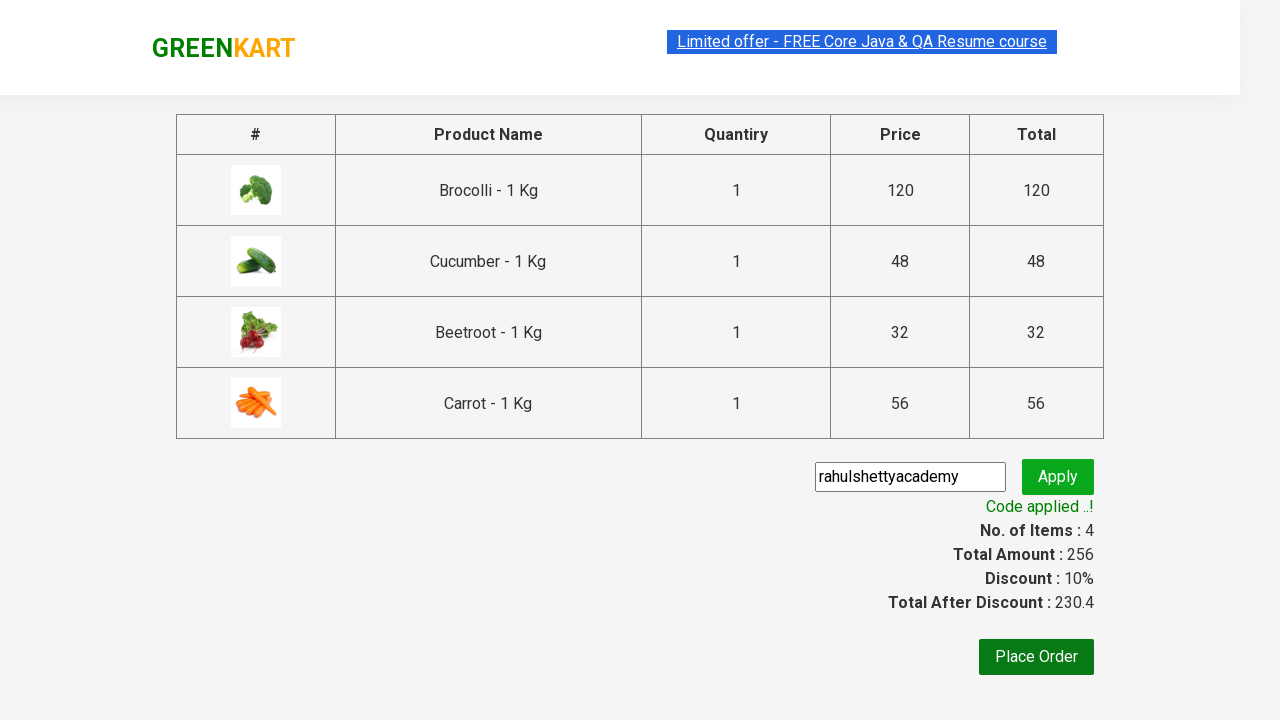

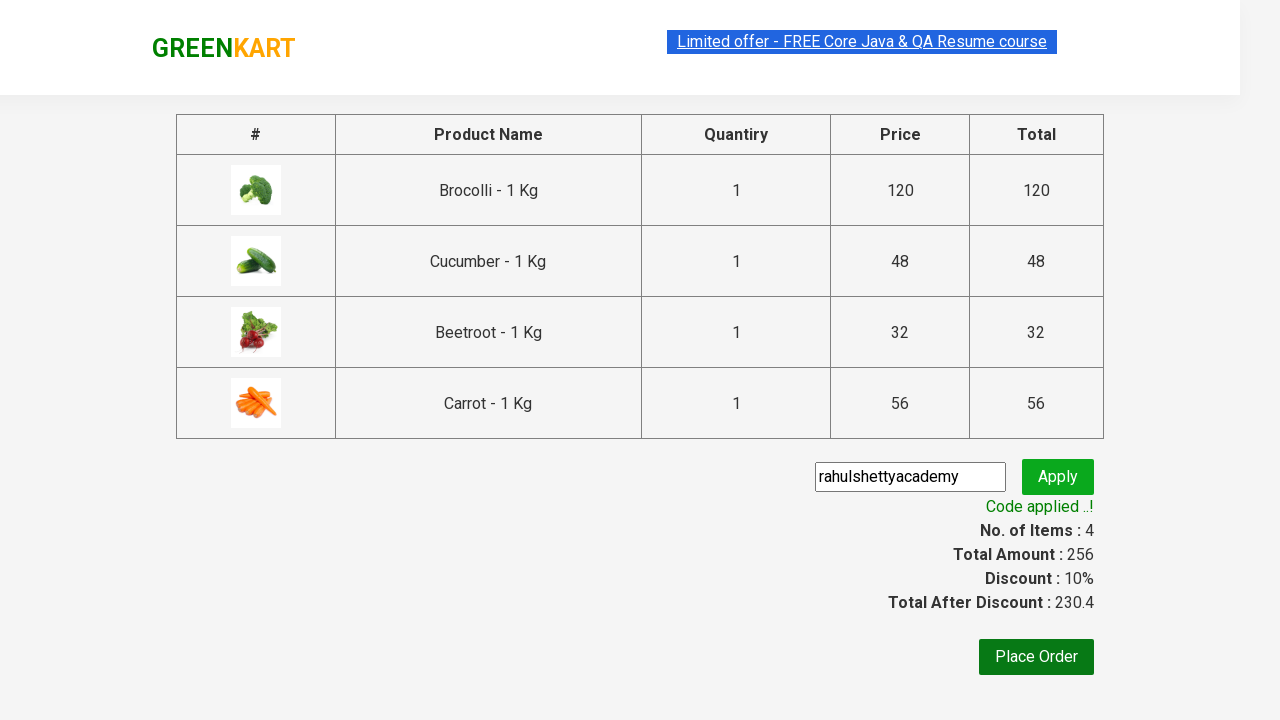